Tests window handling functionality by clicking a link that opens a popup window, switching to the new window, verifying its title, and then closing it

Starting URL: https://omayo.blogspot.com/

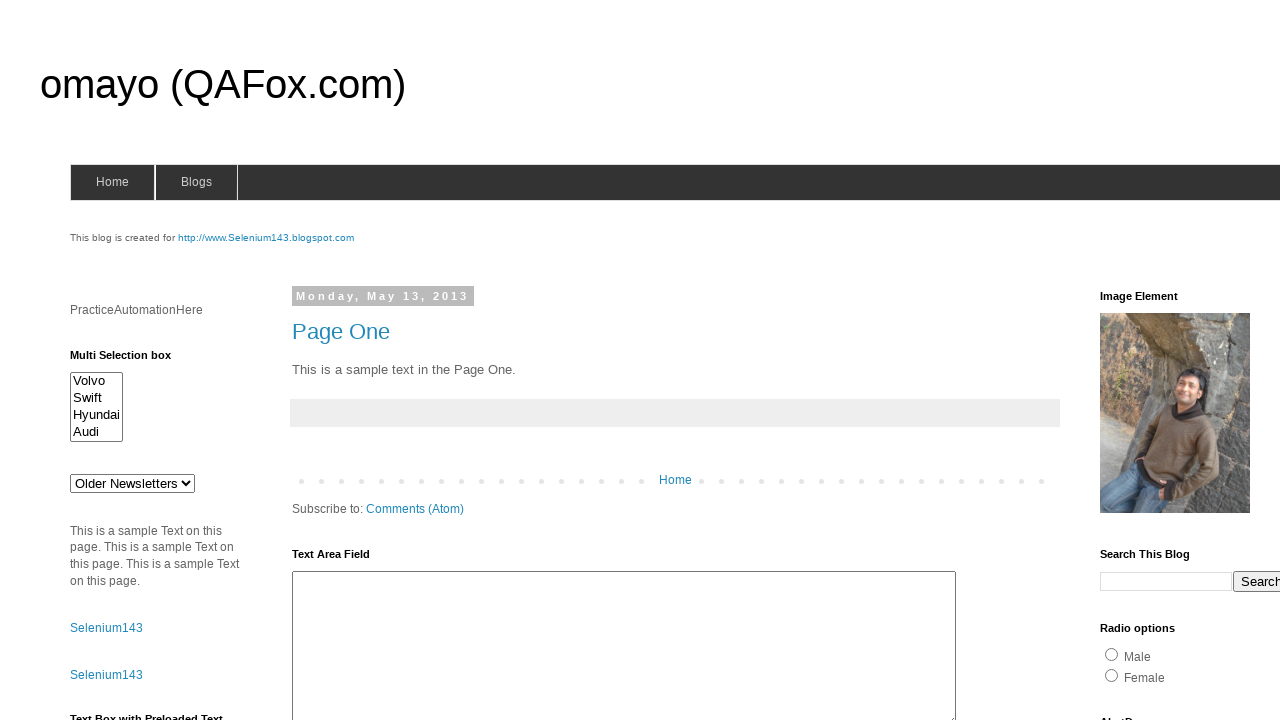

Clicked link to open popup window at (132, 360) on text=Open a popup window
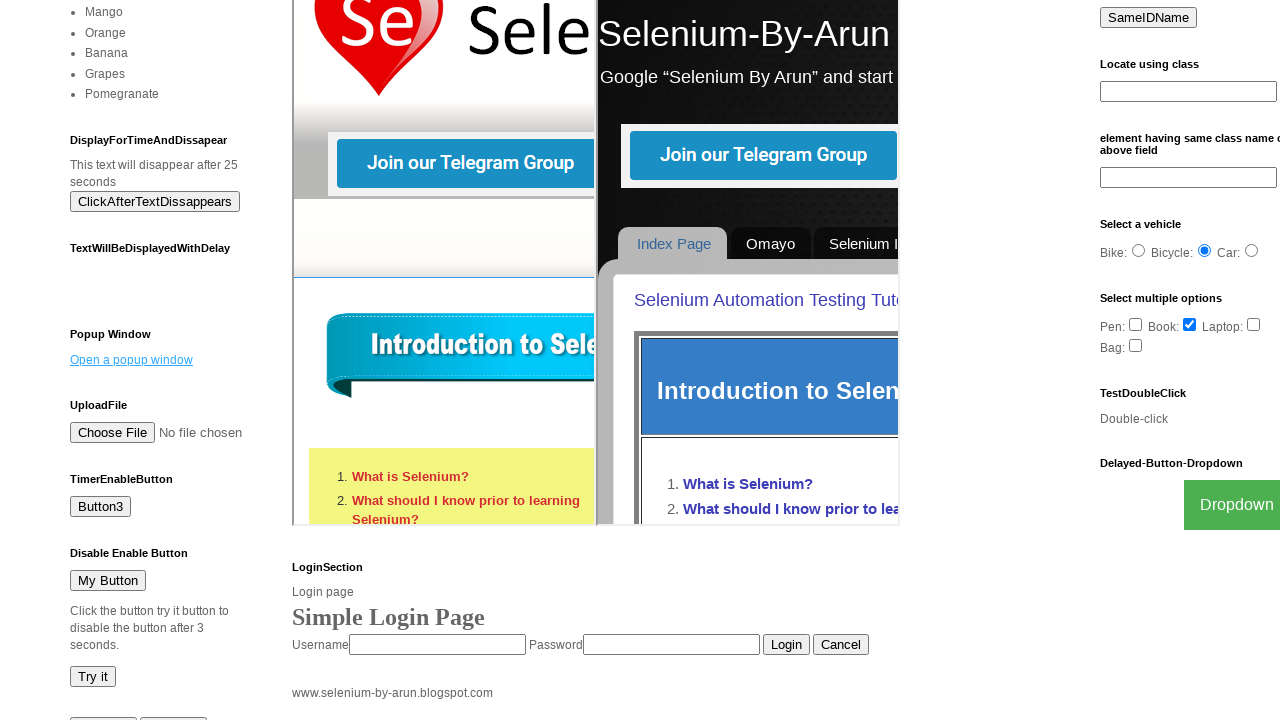

Captured new popup window
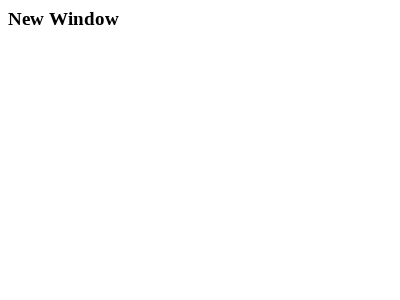

New popup window loaded
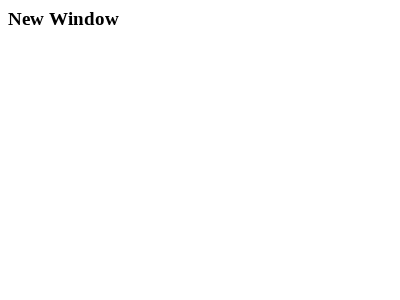

Verified new window title is 'New Window'
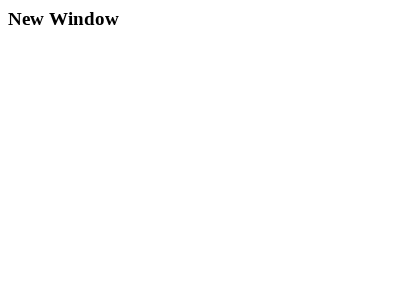

Closed popup window
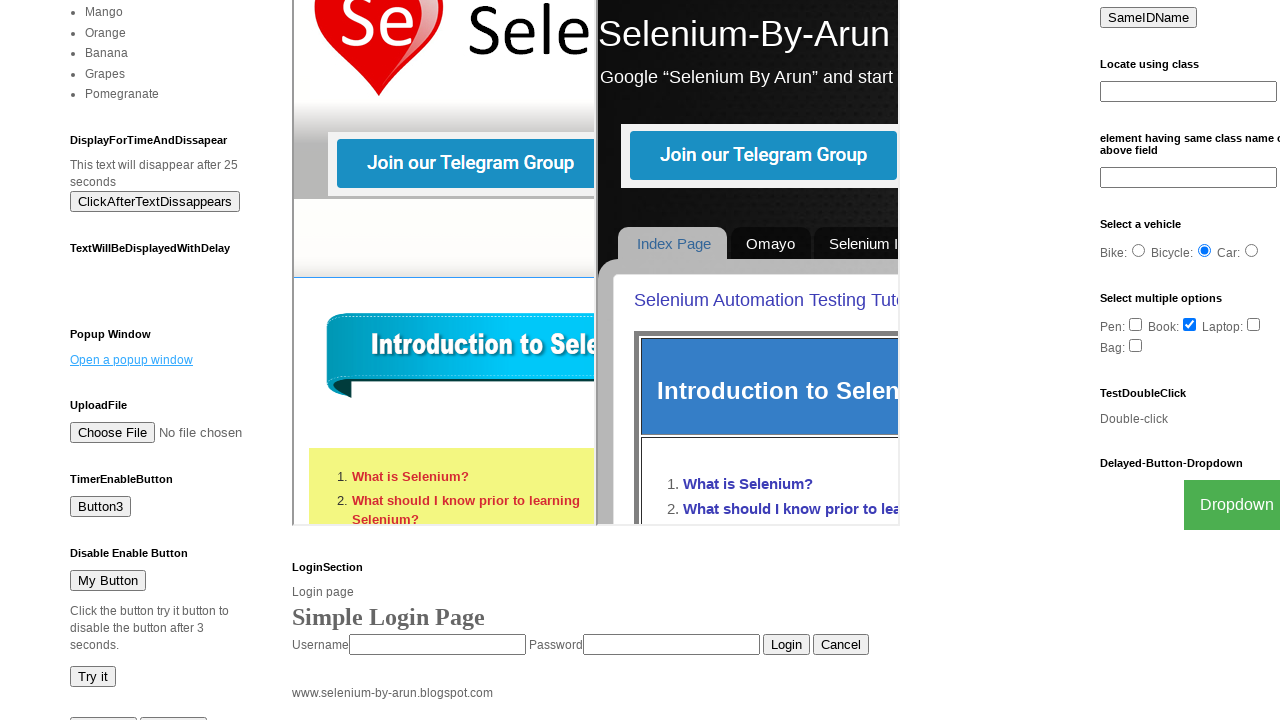

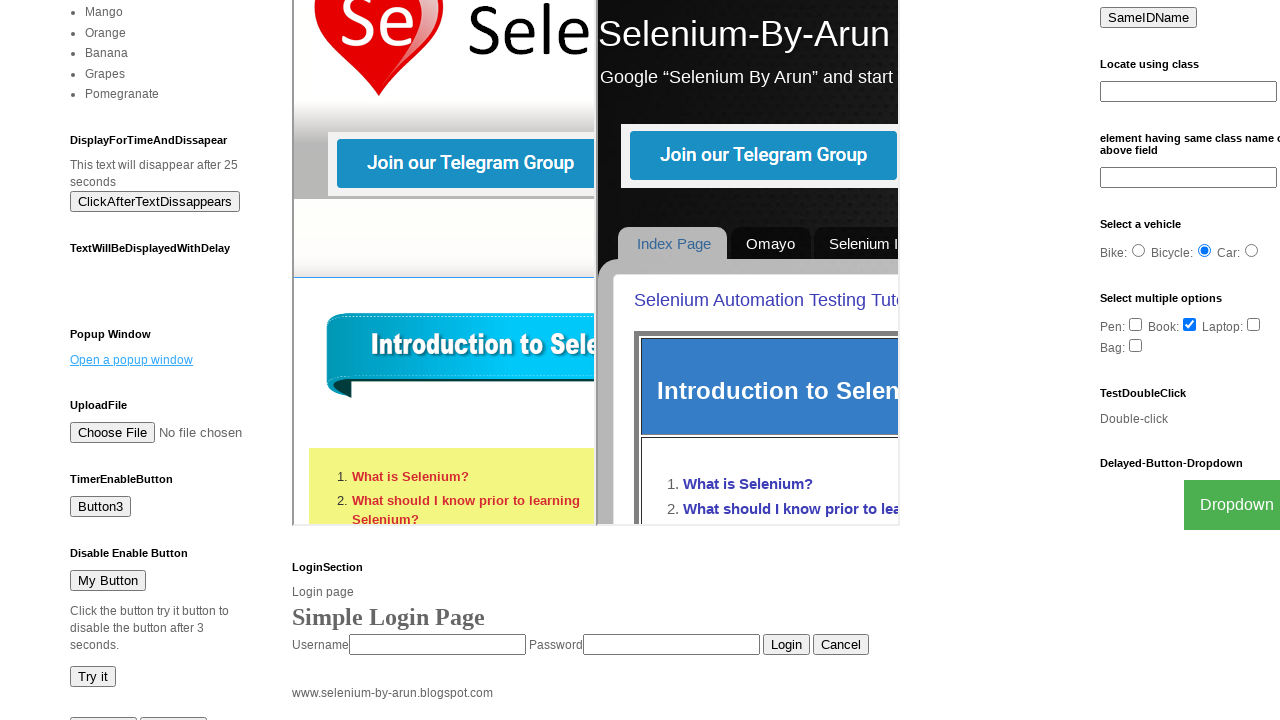